Tests double-click action by navigating through links to a test page and performing a double-click on an element with id "dubleClick"

Starting URL: https://teserat.github.io/welcome/

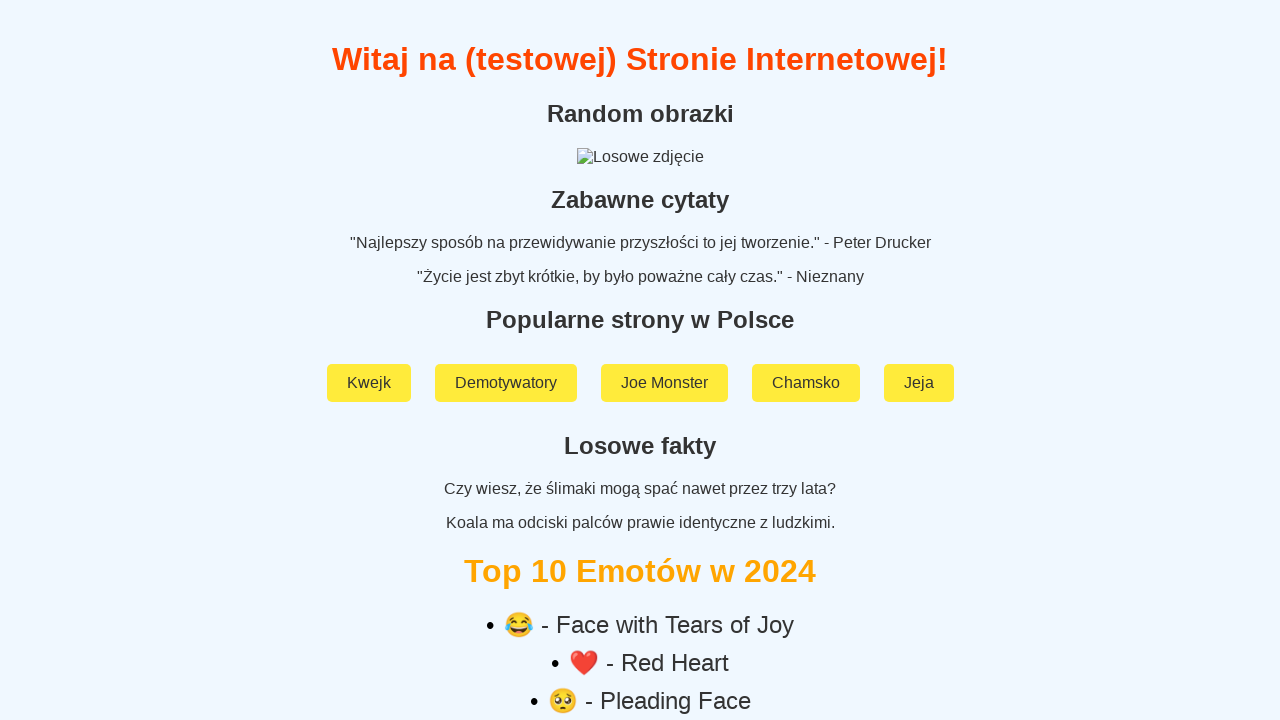

Clicked on 'Rozchodniak' link at (640, 592) on a:text('Rozchodniak')
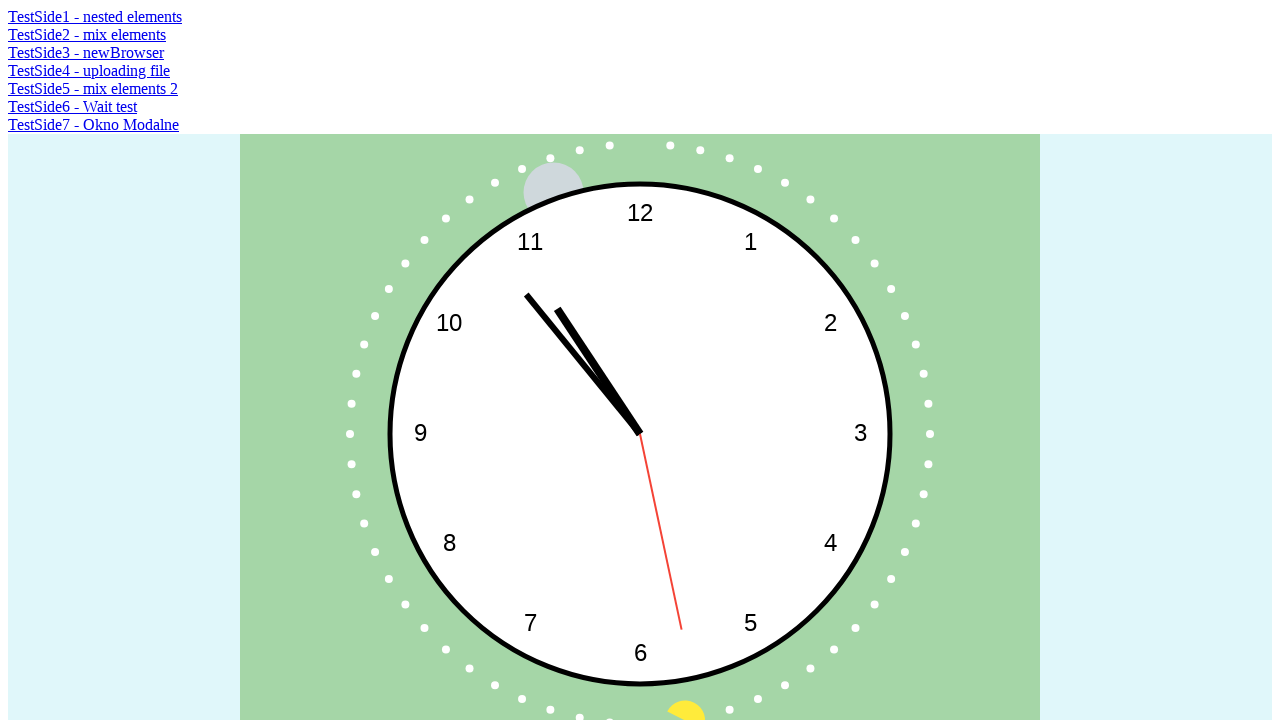

Clicked on 'TestSide2 - mix elements' link to navigate to test page at (87, 34) on a:text('TestSide2 - mix elements')
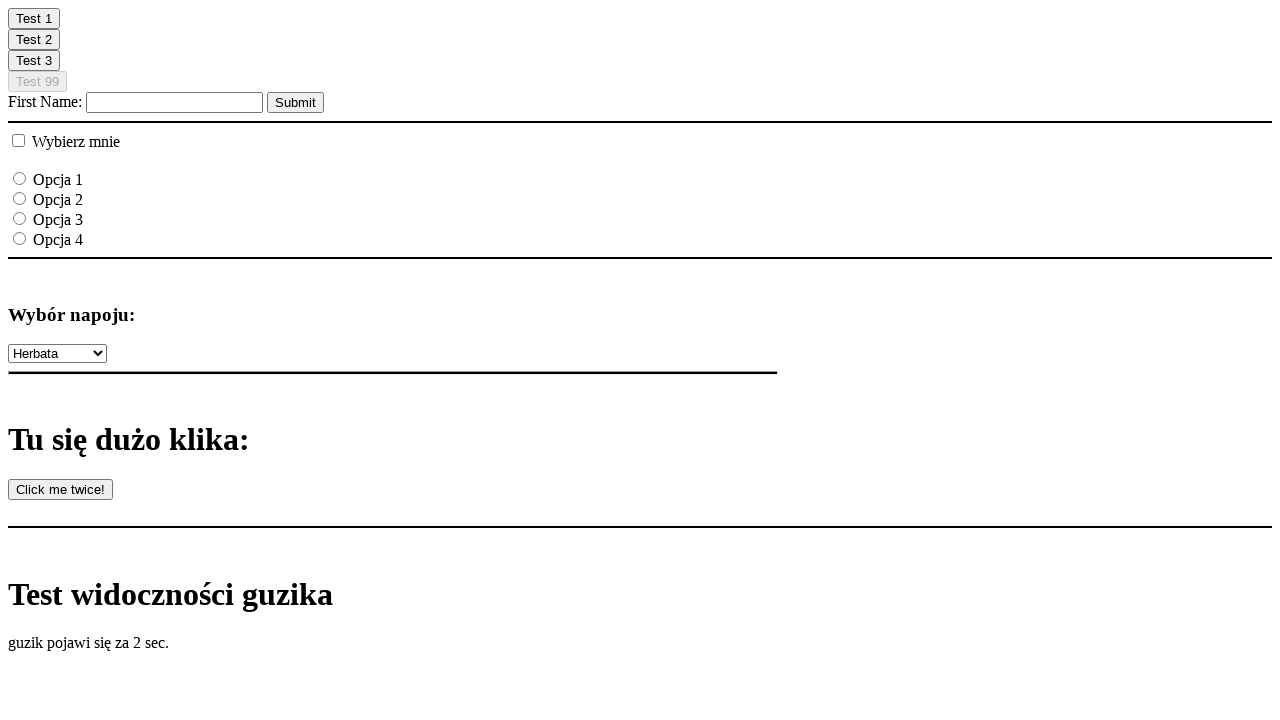

Performed double-click on element with id 'dubleClick' at (60, 490) on #dubleClick
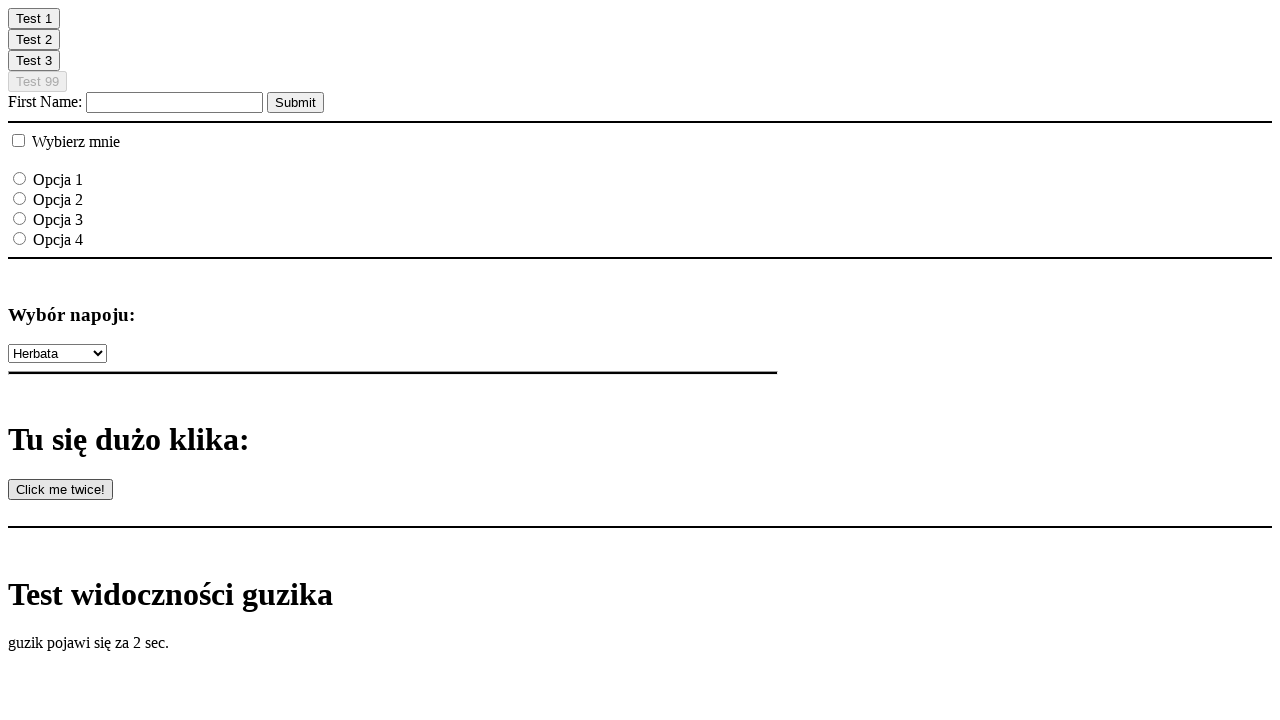

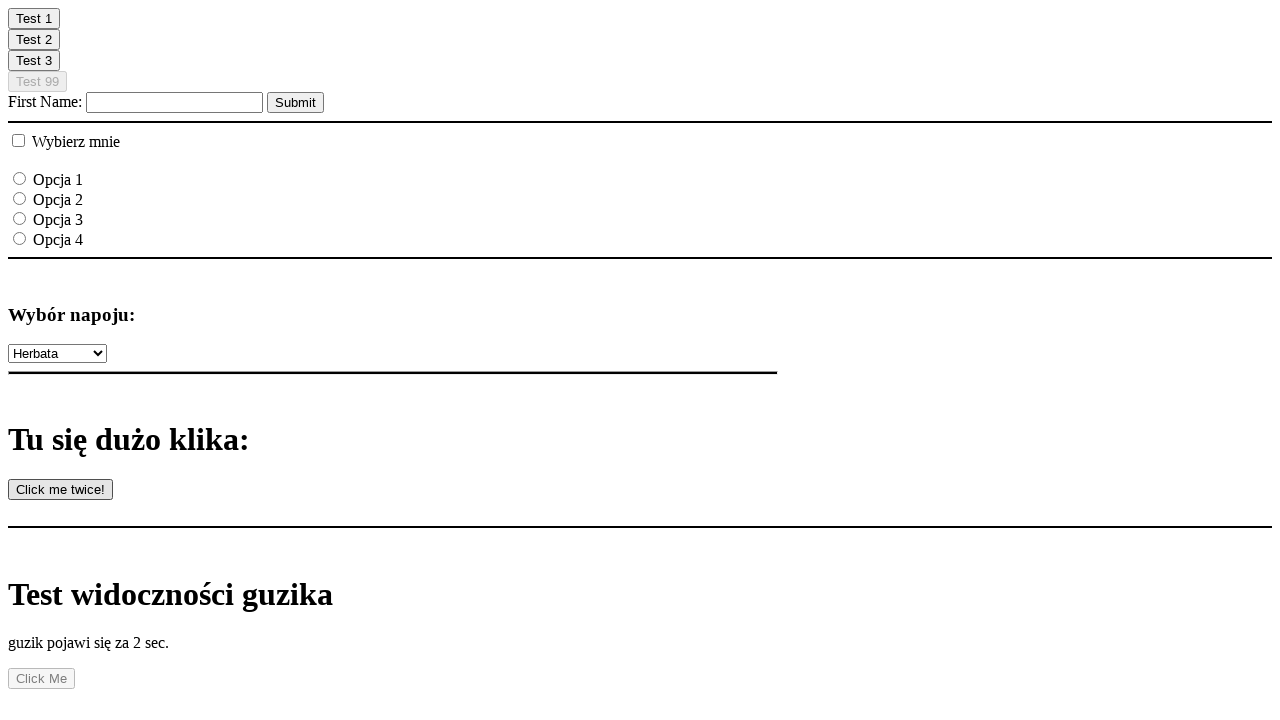